Tests search functionality by searching for a term that returns results and verifies that result sections are displayed

Starting URL: https://playwright.dev/docs

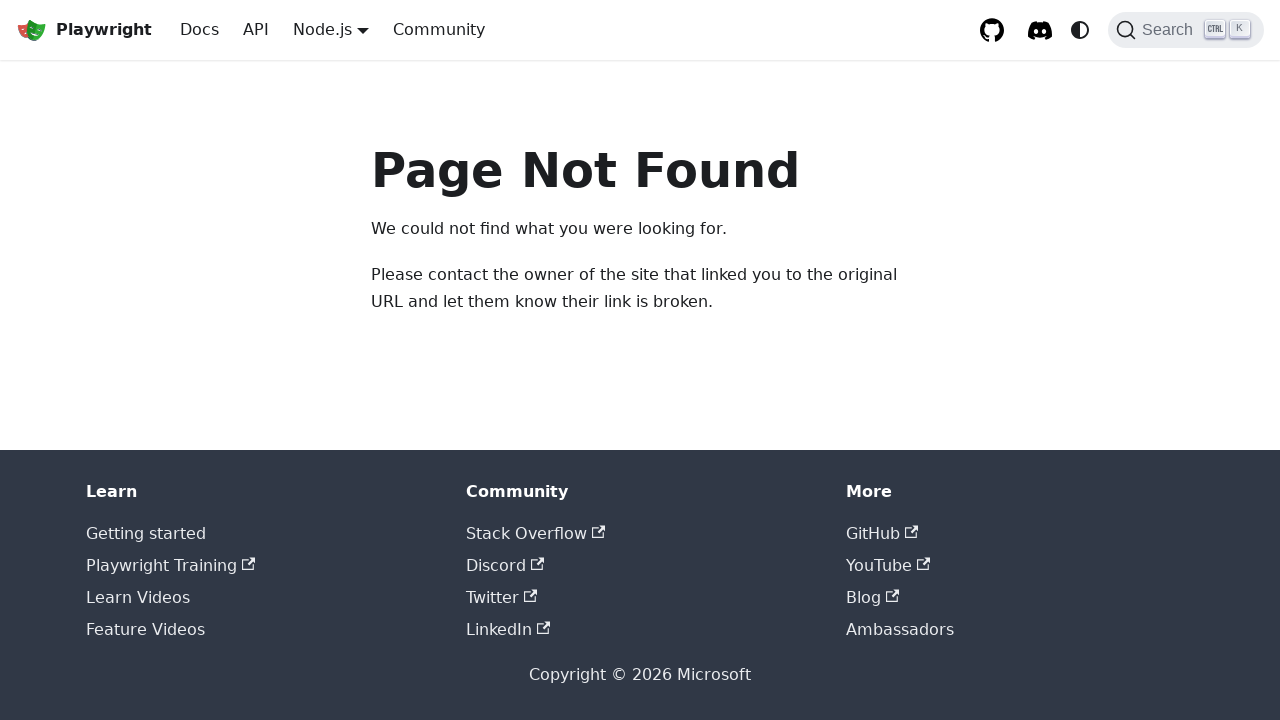

Clicked search button to open search modal at (1186, 30) on internal:role=button[name="Search"i]
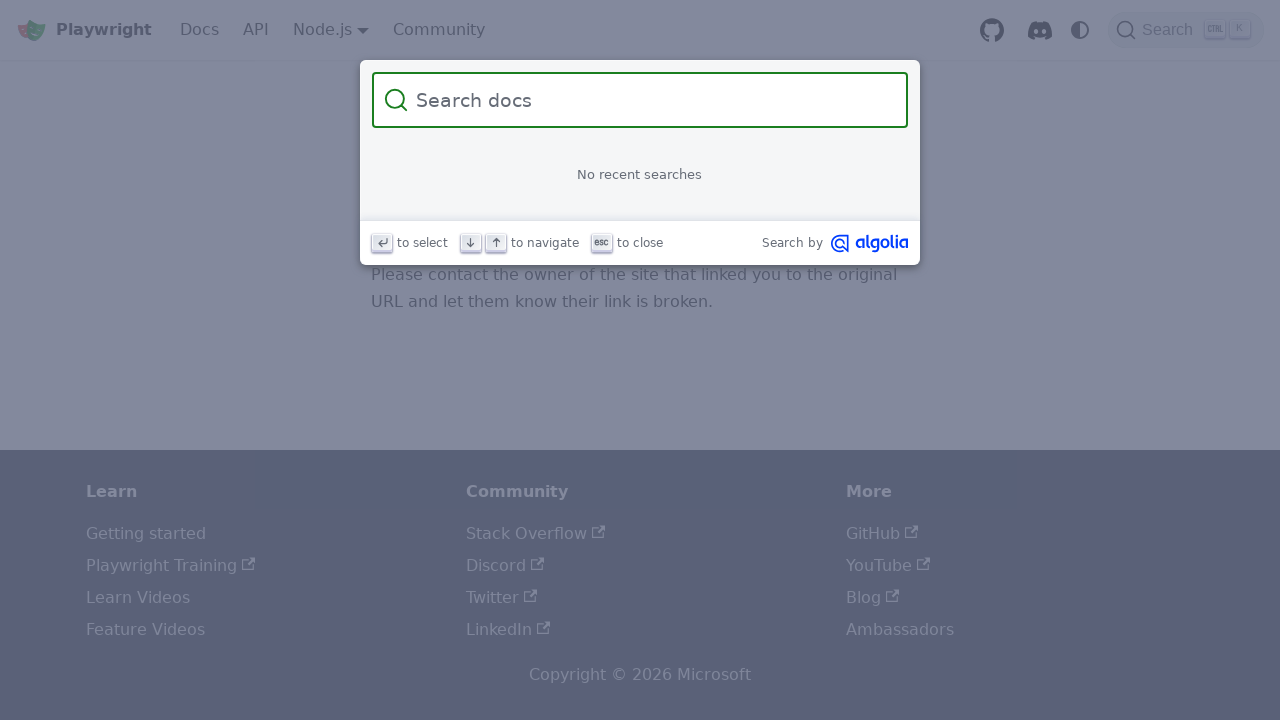

Clicked on search input field at (652, 100) on internal:attr=[placeholder="Search docs"i]
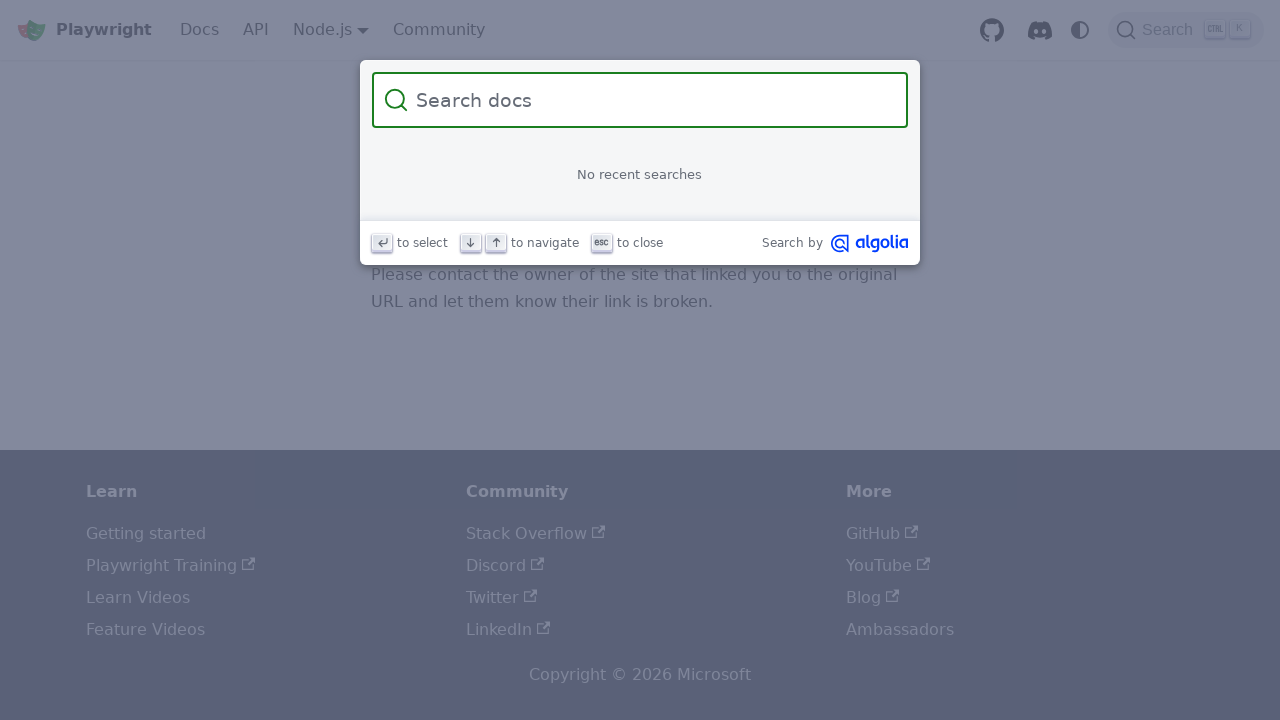

Filled search input with 'havetext' search term on internal:attr=[placeholder="Search docs"i]
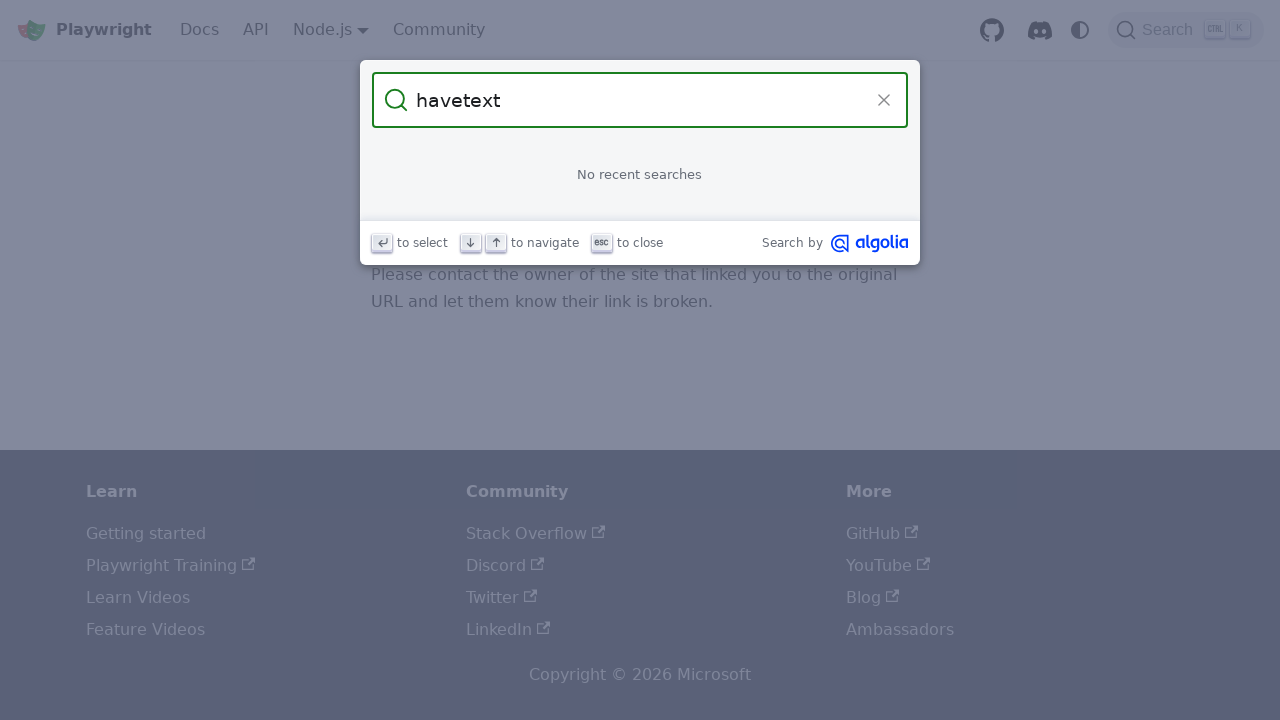

Search results appeared - at least one result section is displayed
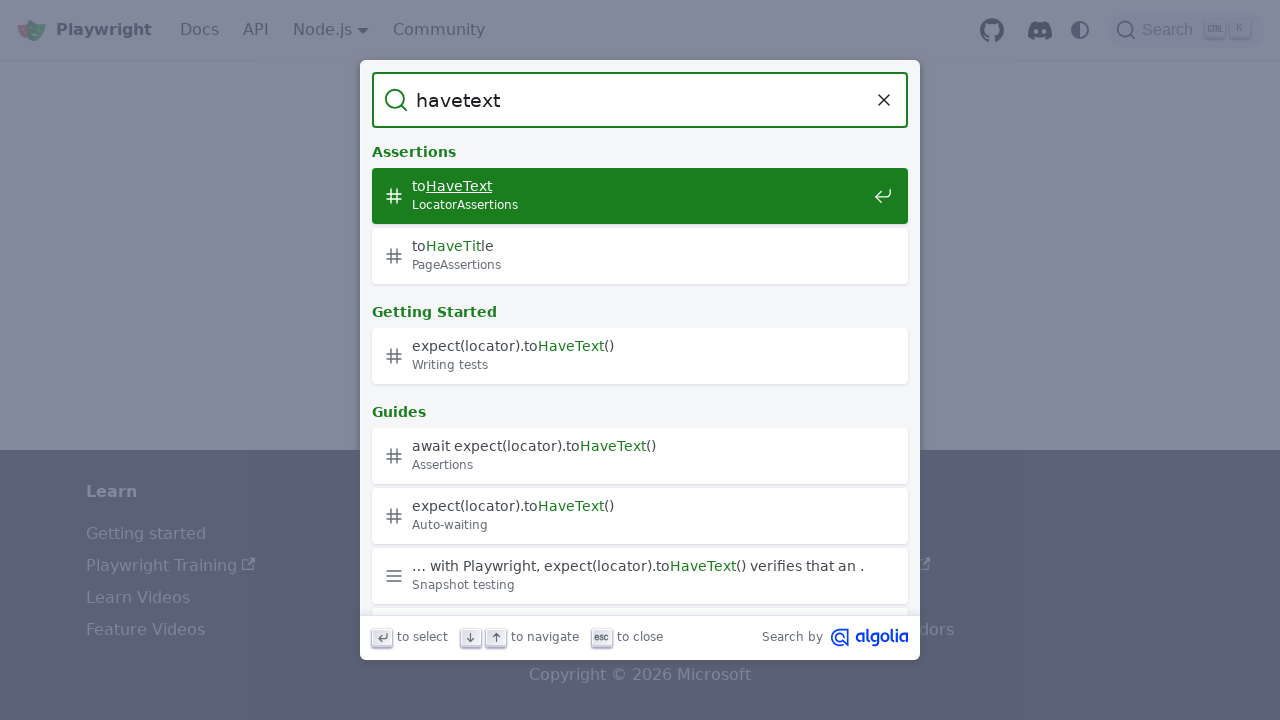

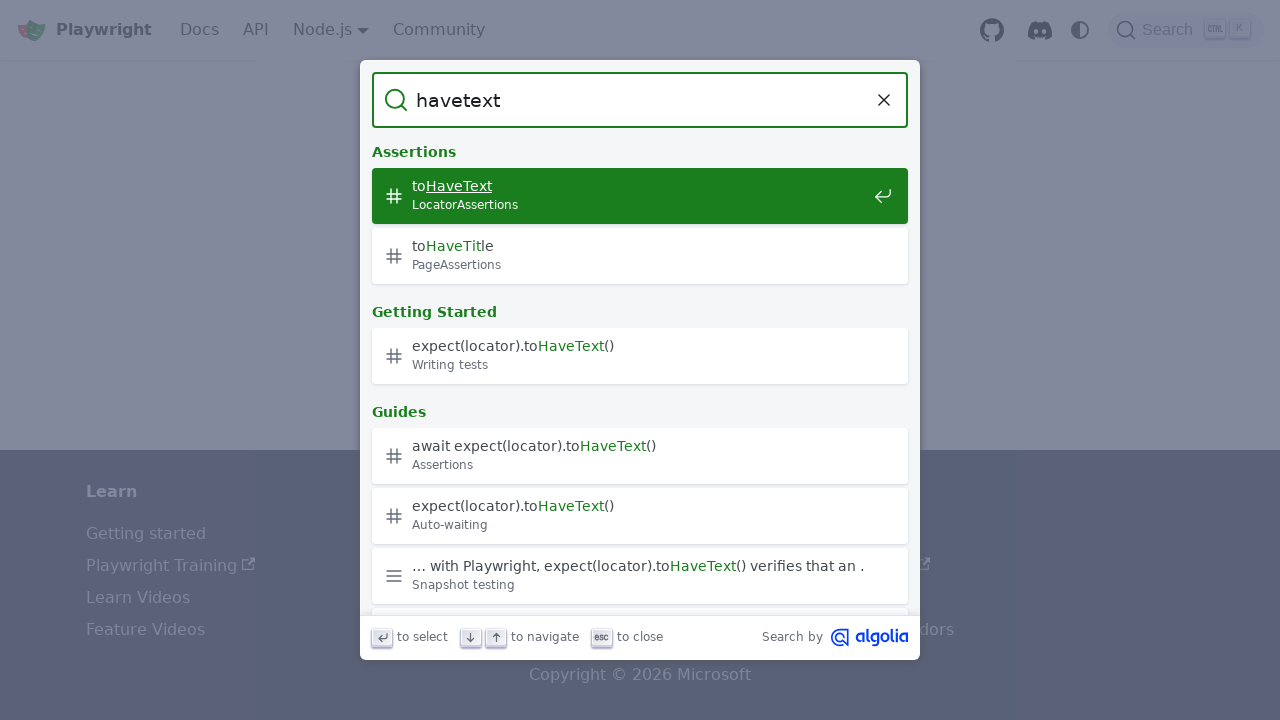